Tests shopping cart functionality by navigating to a produce shopping page and adding specific items (Cucumber, Brocolli, Beetroot) to the cart by clicking their respective "Add to cart" buttons.

Starting URL: https://rahulshettyacademy.com/seleniumPractise/

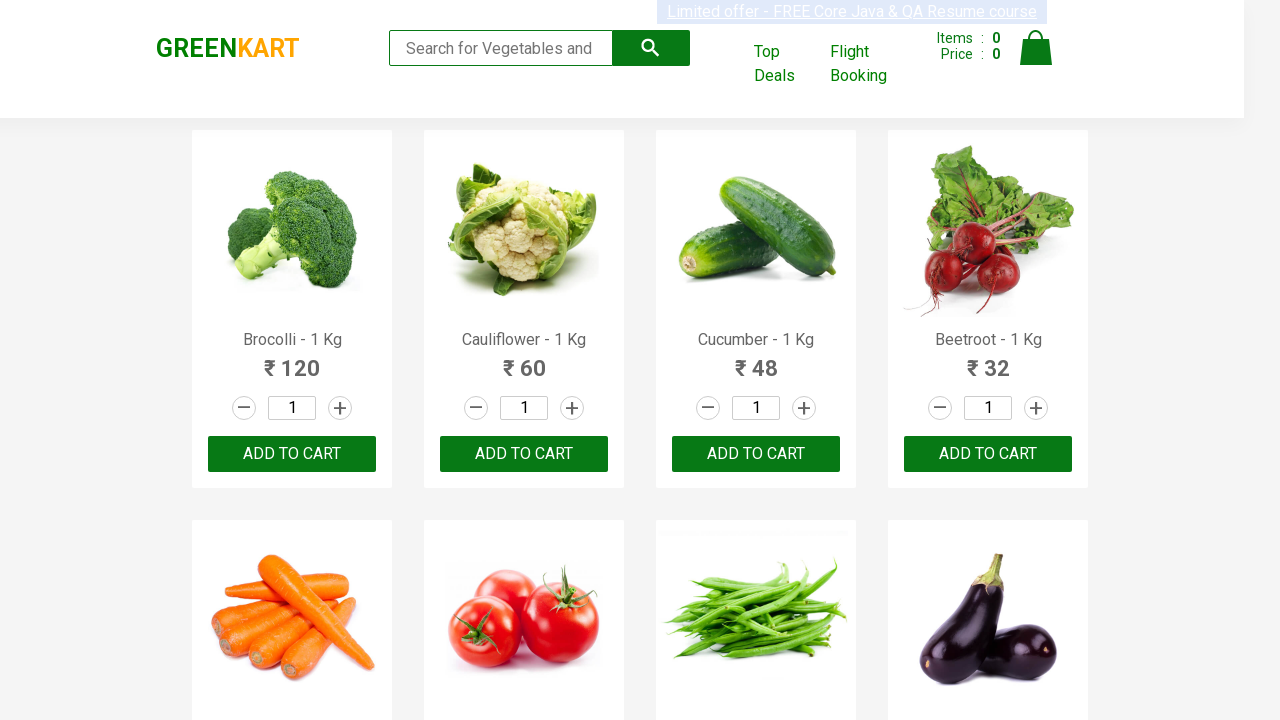

Navigated to produce shopping page
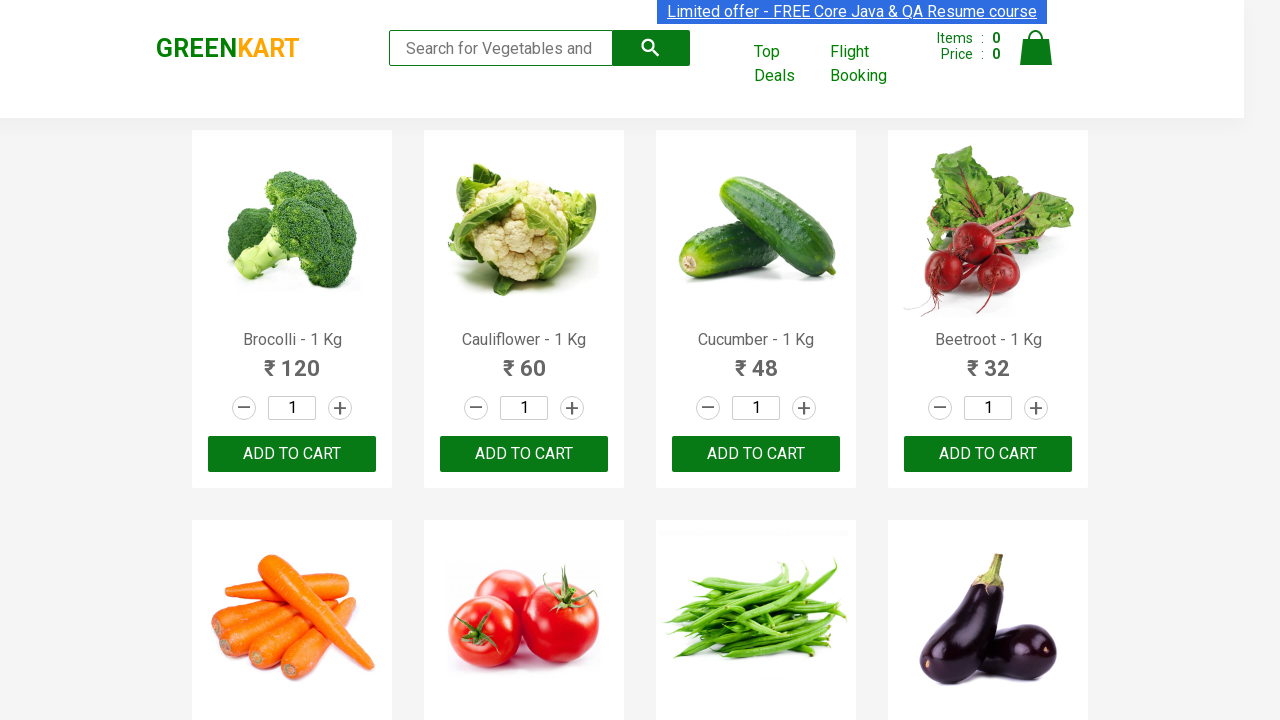

Product names loaded on page
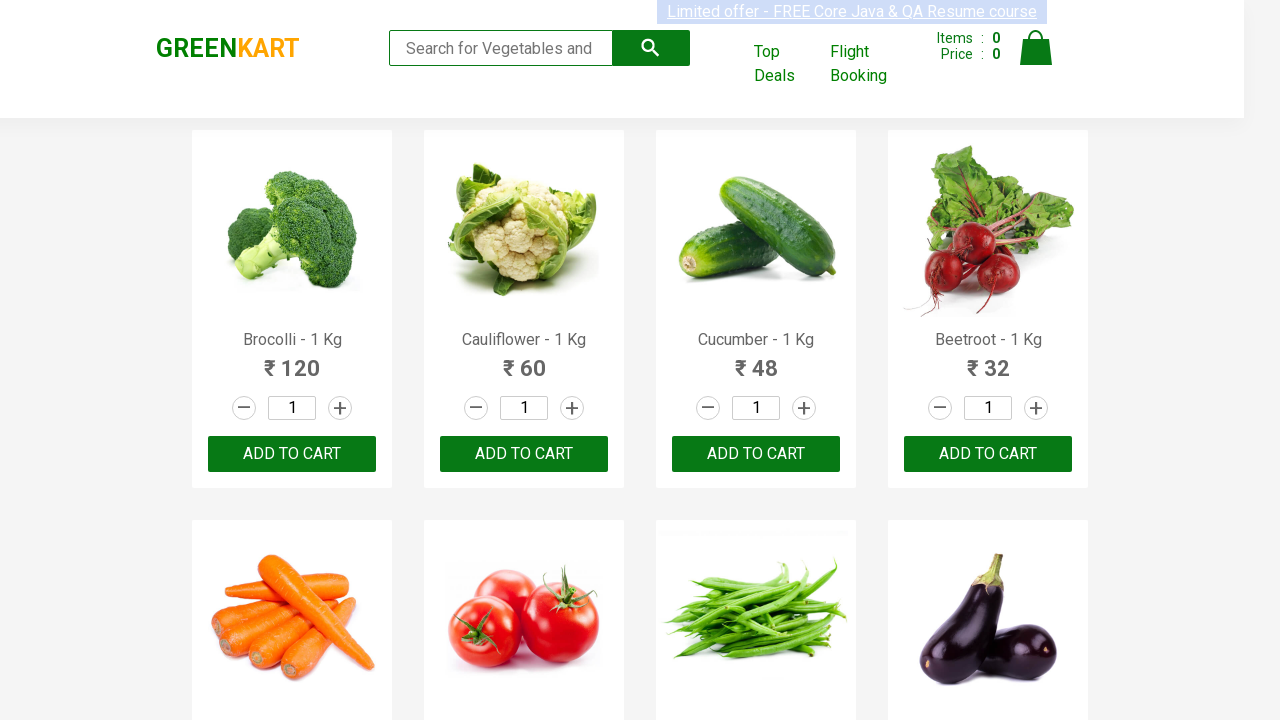

Found 30 product elements on page
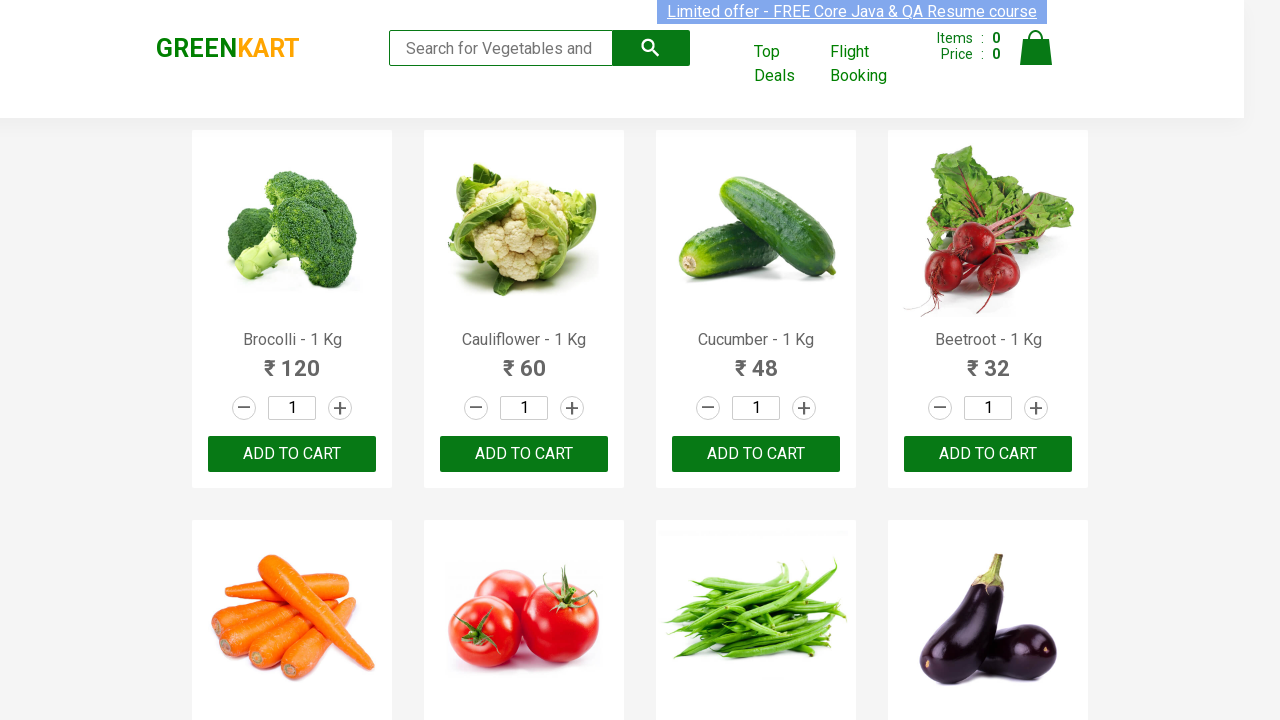

Clicked 'Add to cart' button for Brocolli at (292, 454) on xpath=//div[@class='product-action']/button >> nth=0
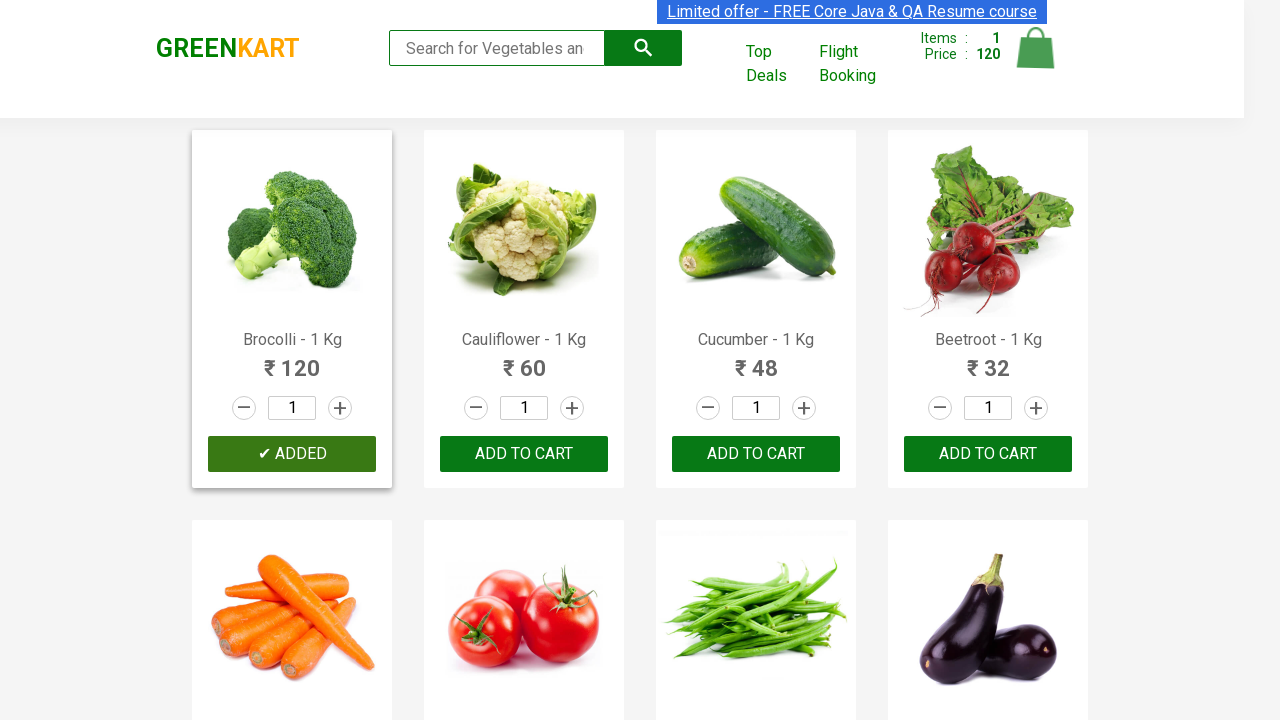

Clicked 'Add to cart' button for Cucumber at (756, 454) on xpath=//div[@class='product-action']/button >> nth=2
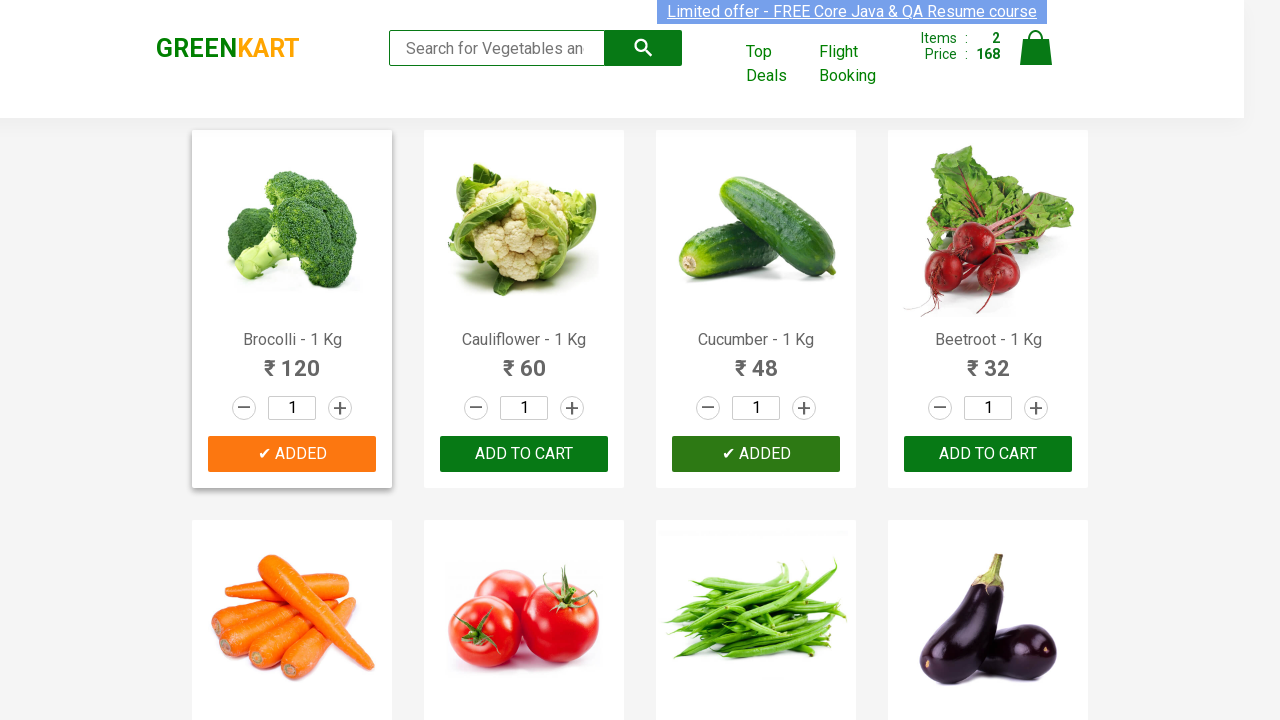

Clicked 'Add to cart' button for Beetroot at (988, 454) on xpath=//div[@class='product-action']/button >> nth=3
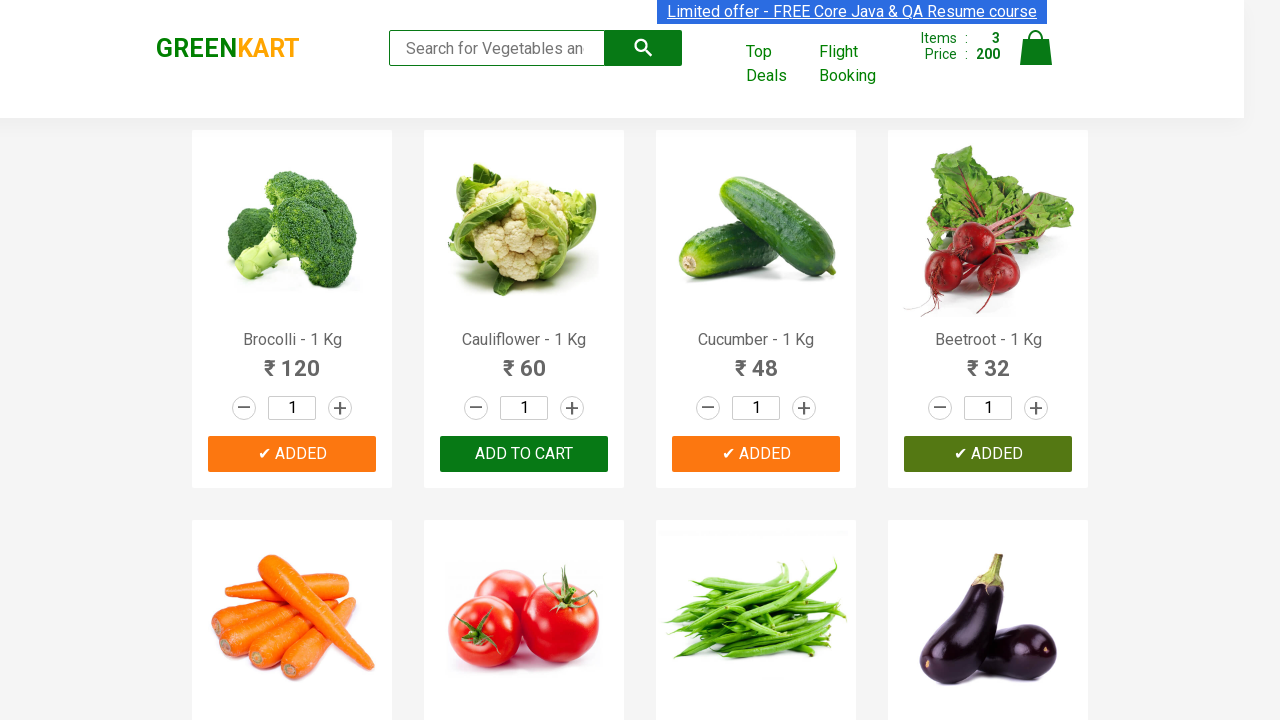

Waited for cart to update
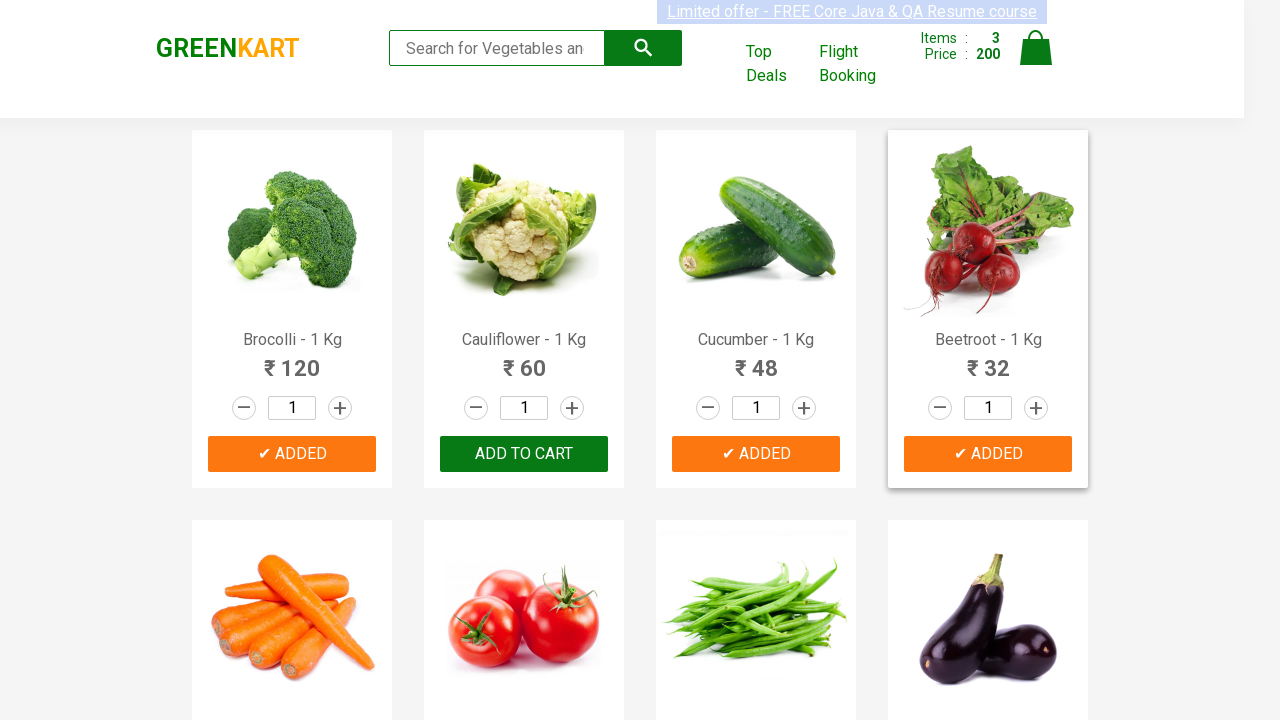

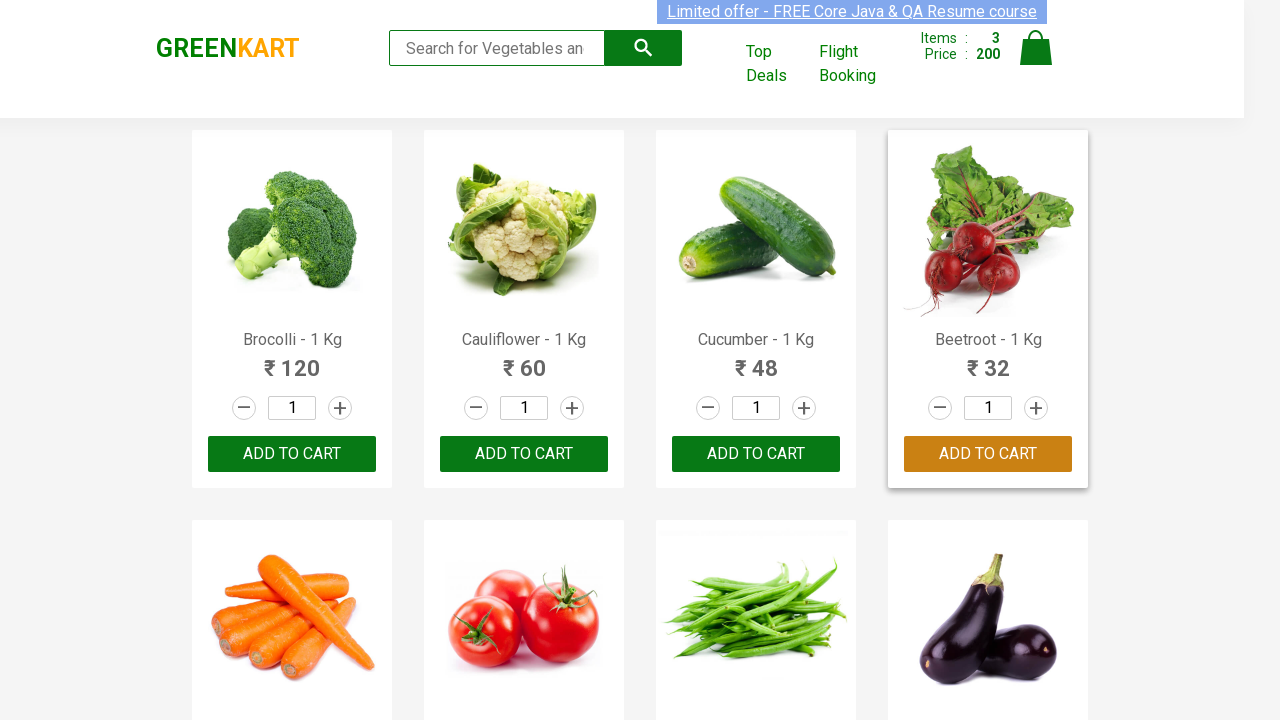